Tests multiple popup/tab handling by clicking a button that opens new tabs, switching between tabs, and interacting with elements across different browser windows.

Starting URL: https://skpatro.github.io/demo/links/

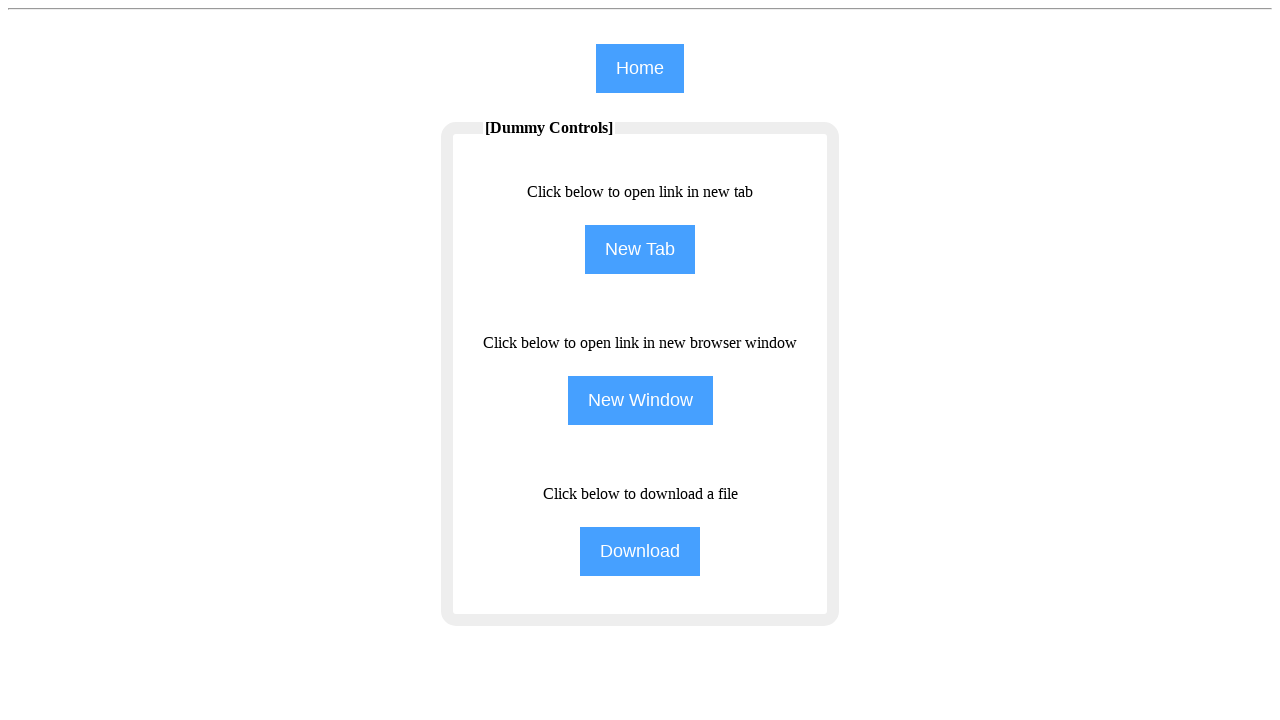

Clicked NewTab button to open a new tab at (640, 250) on input[name='NewTab']
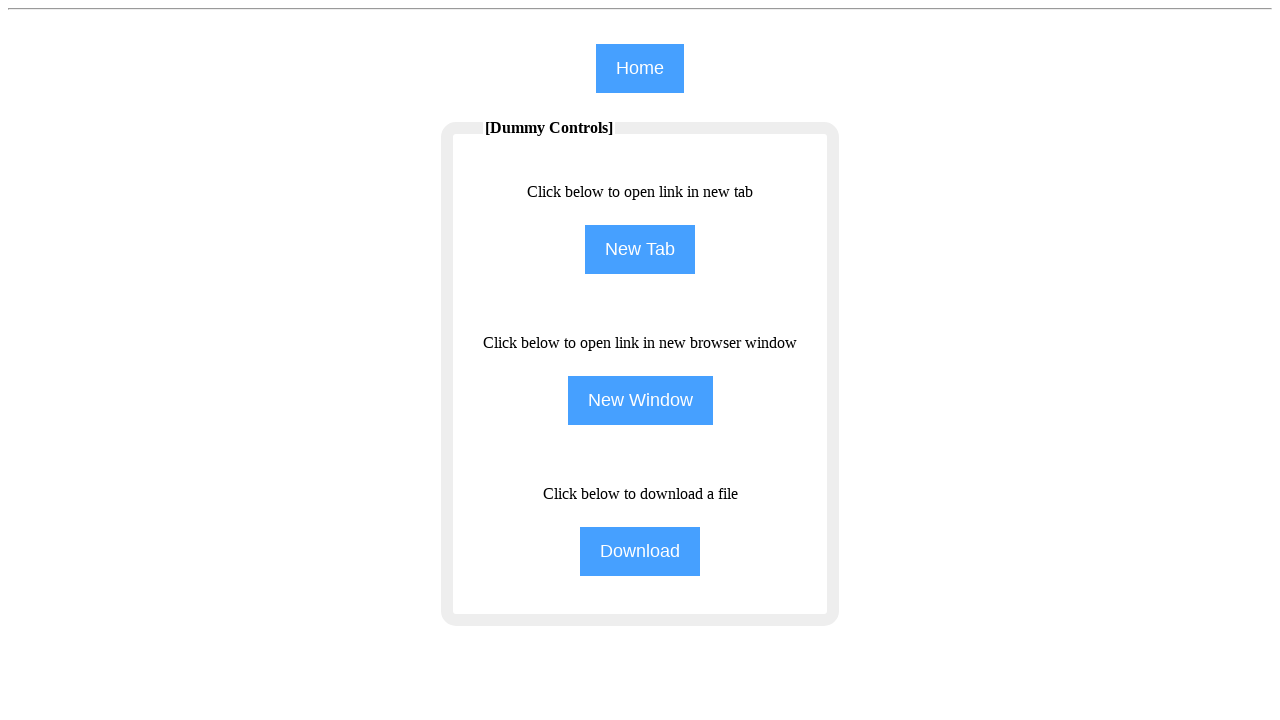

Second tab loaded and ready
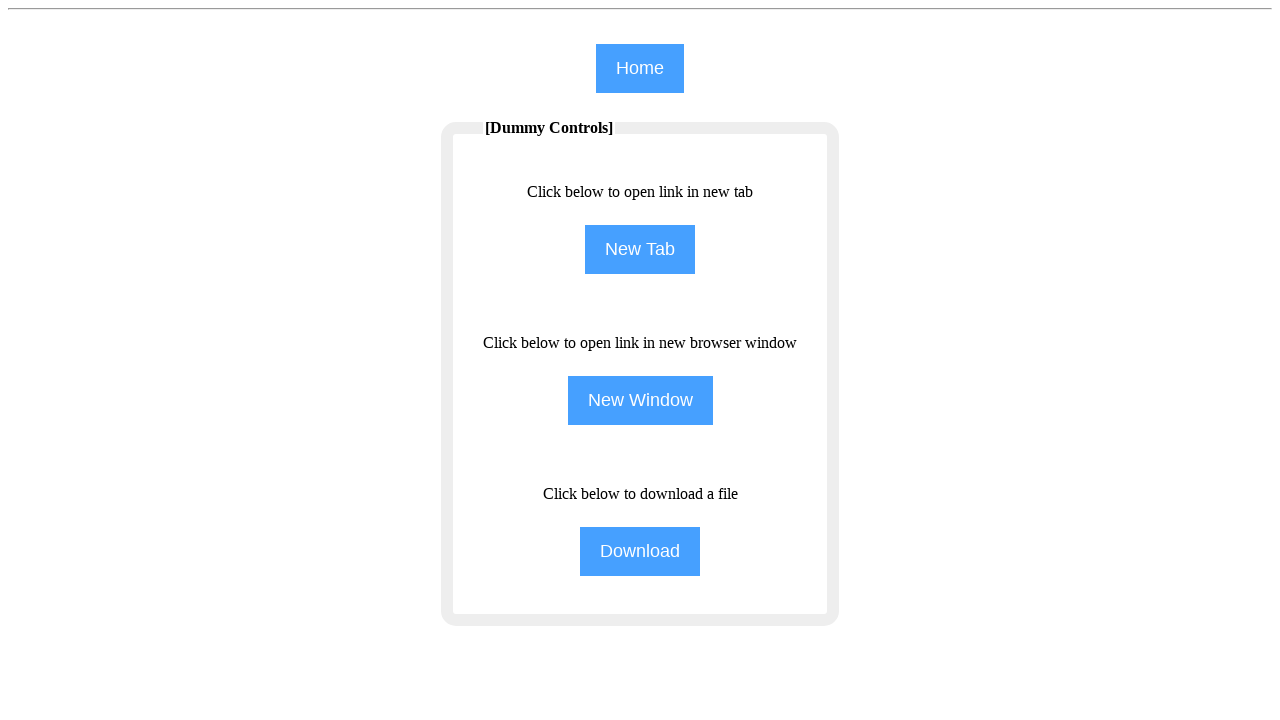

Clicked Training link in second tab at (980, 81) on xpath=//span[text()='Training']
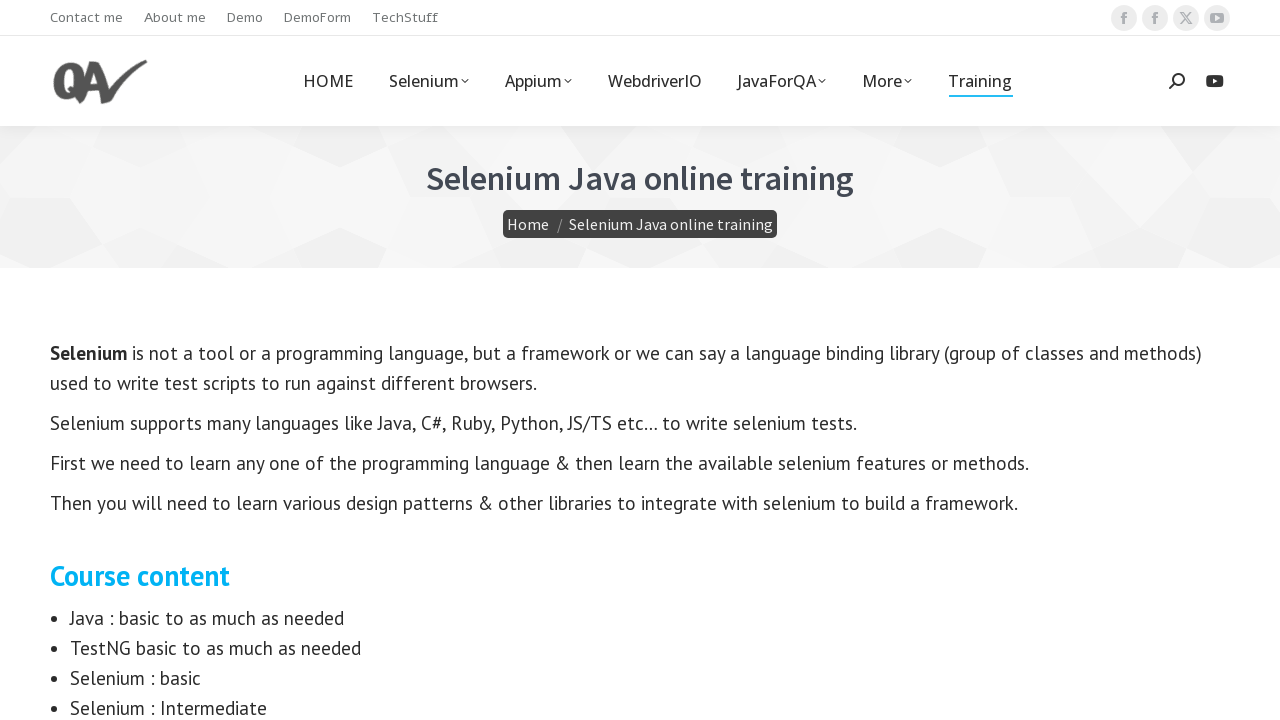

Clicked NewTab button again from original tab to open third tab at (640, 250) on input[name='NewTab']
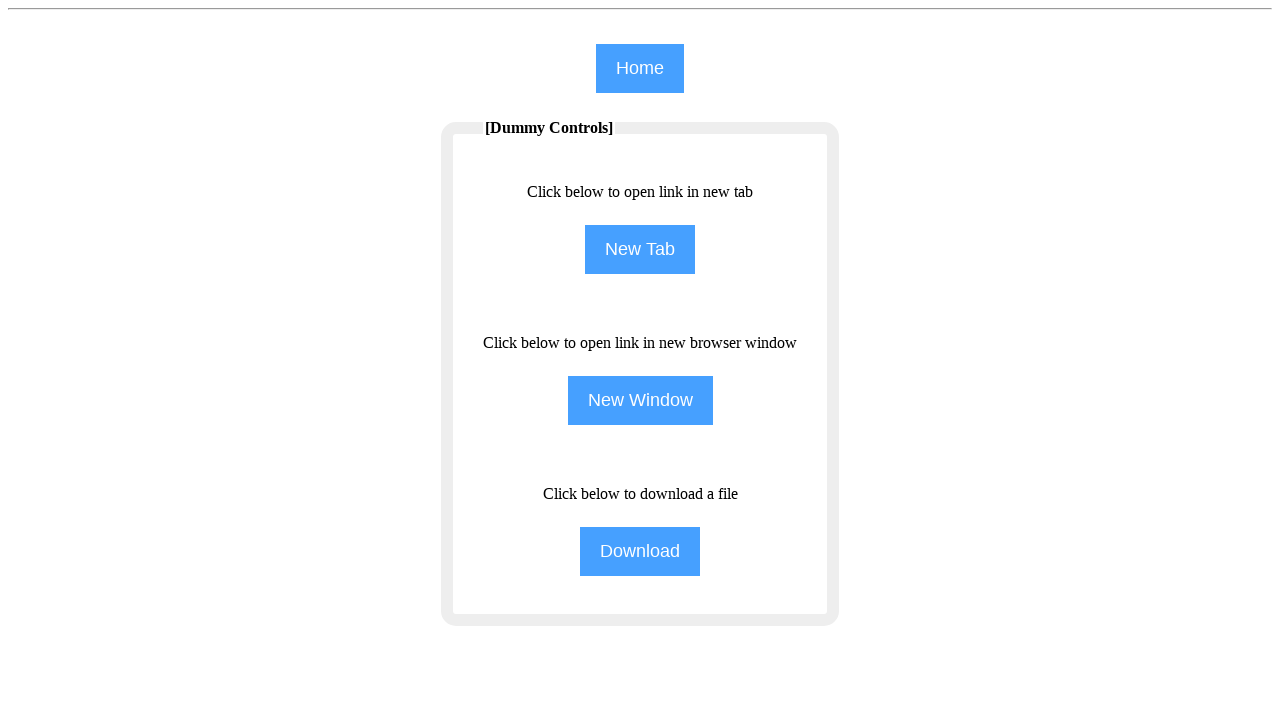

Third tab loaded and ready
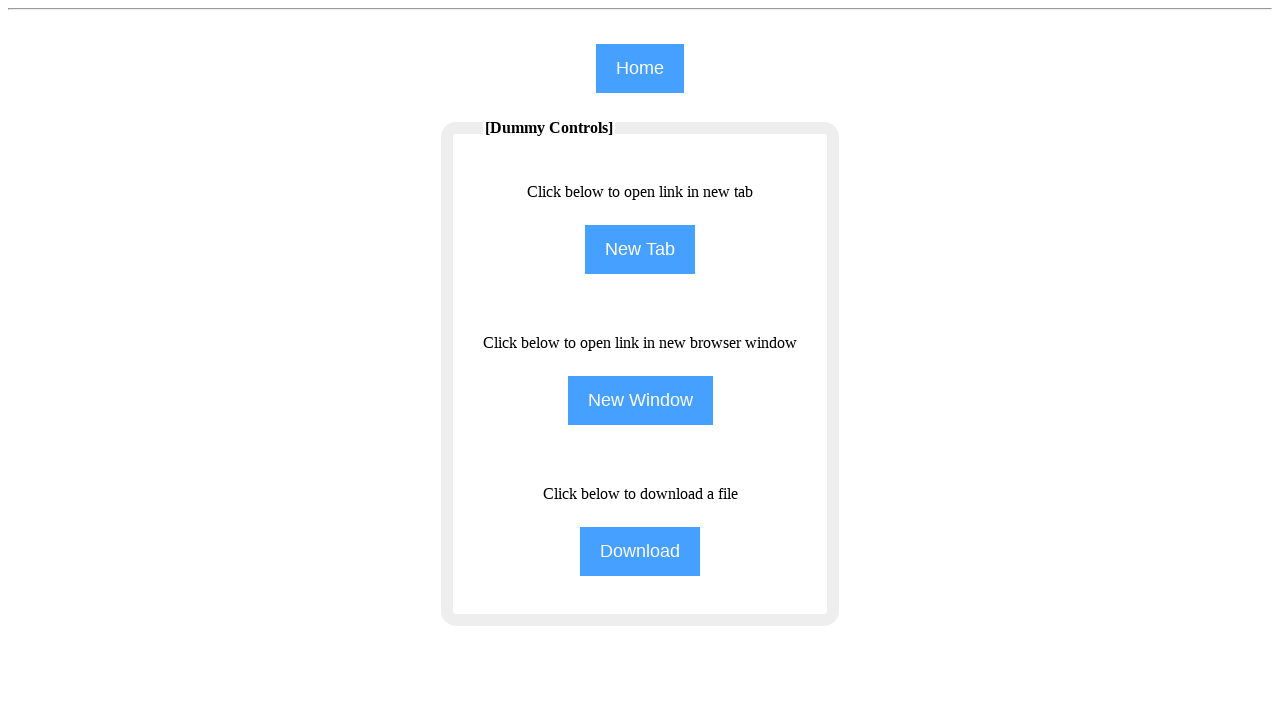

Clicked TechStuff link in third tab at (405, 18) on xpath=//span[text()='TechStuff']
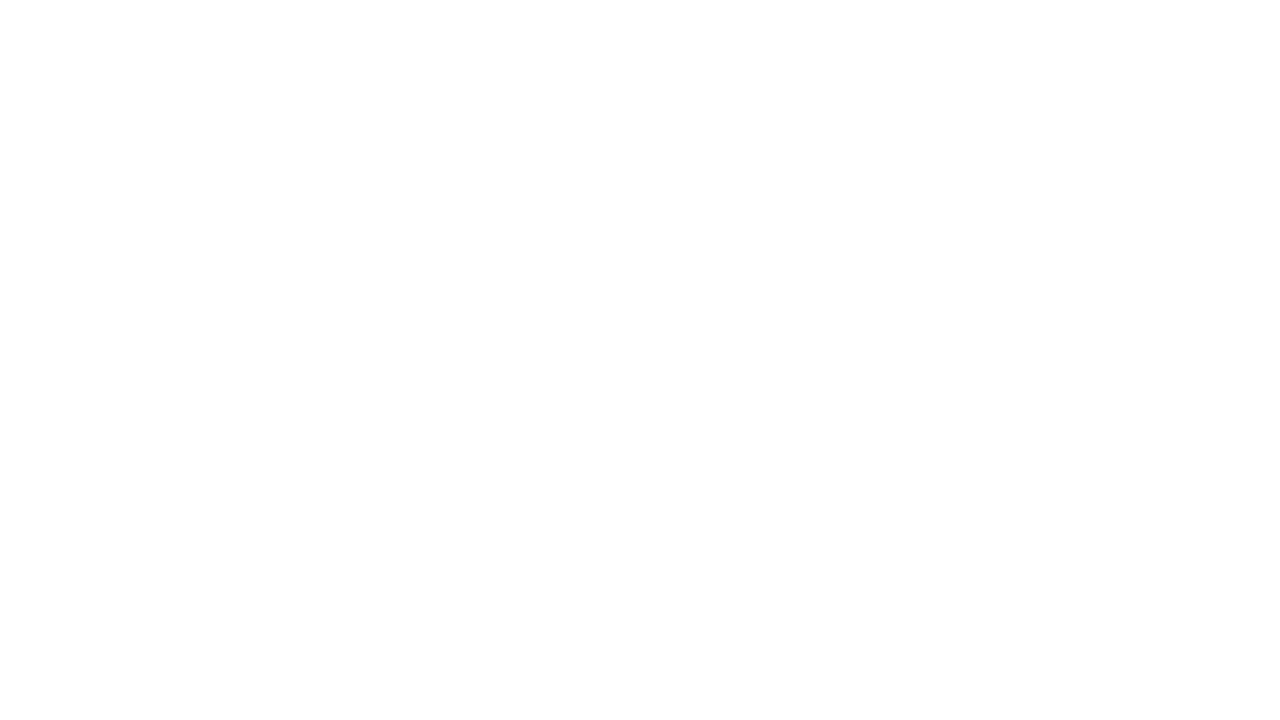

Clicked Training link again in second tab at (980, 81) on xpath=//span[text()='Training']
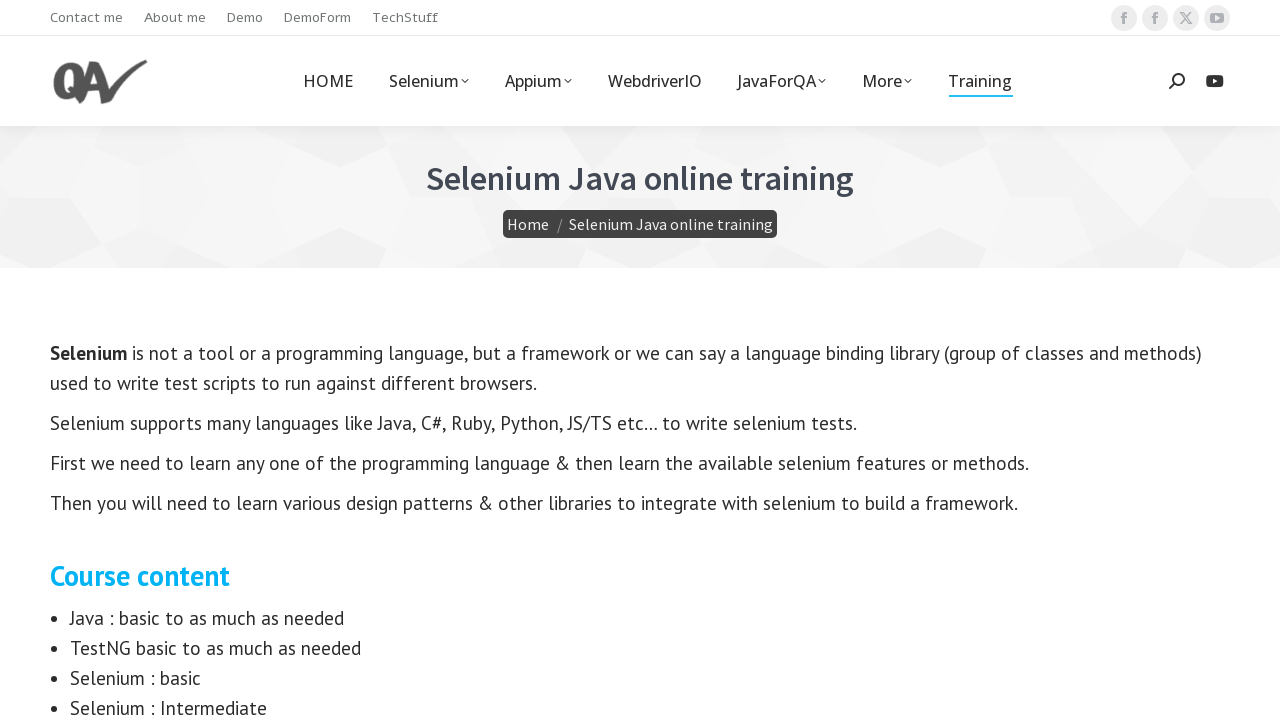

Clicked NewTab button again from original tab at (640, 250) on input[name='NewTab']
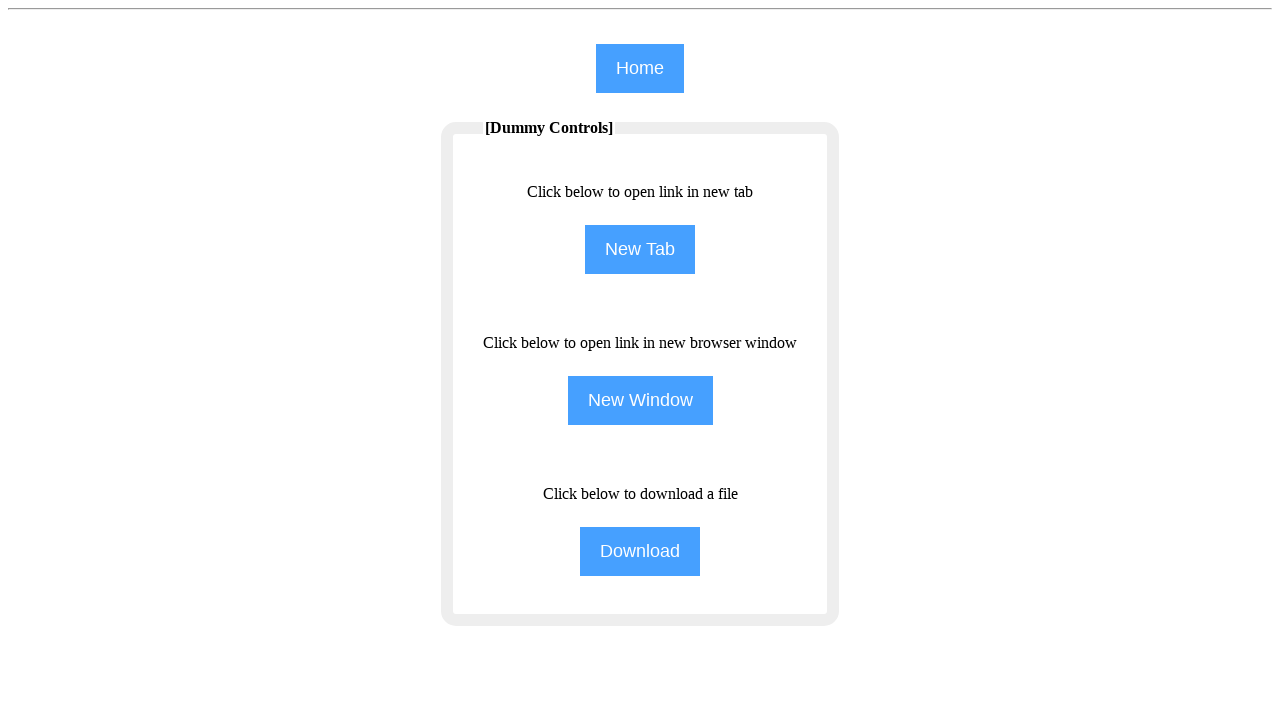

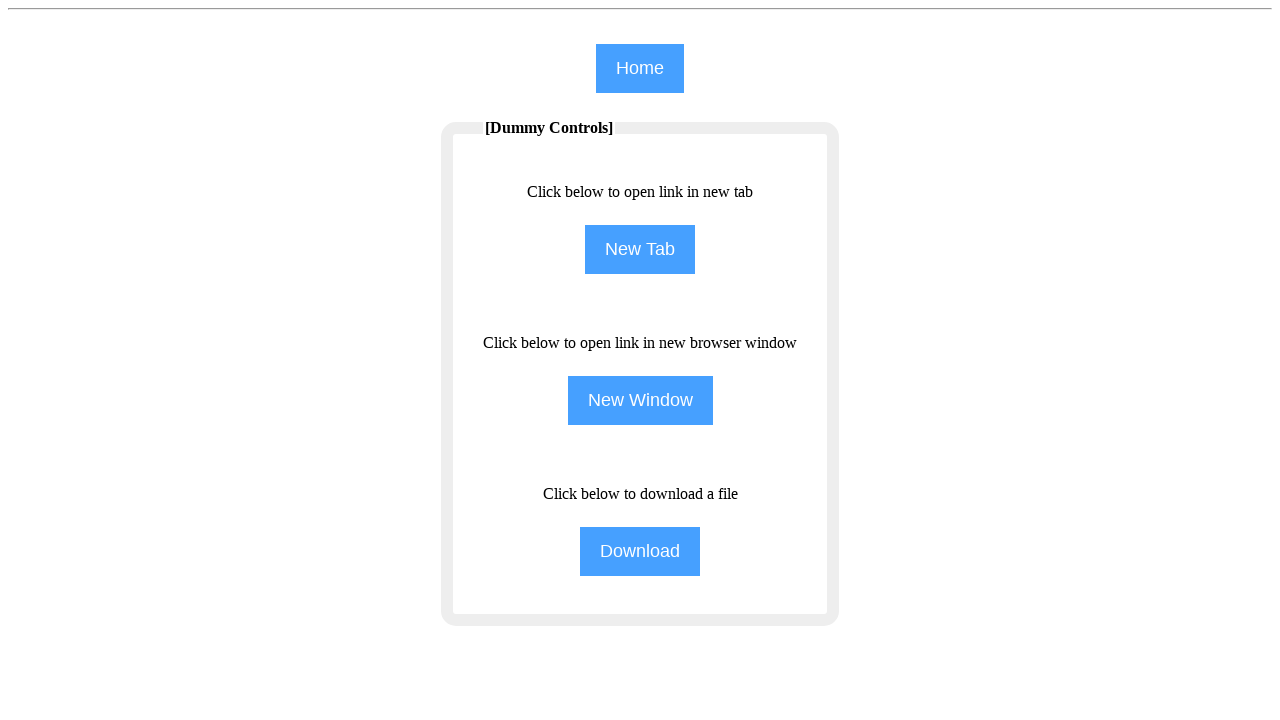